Tests search functionality on AJIO e-commerce site by searching for "watches", clicking the search button, and applying a gender filter for Men

Starting URL: https://www.ajio.com/

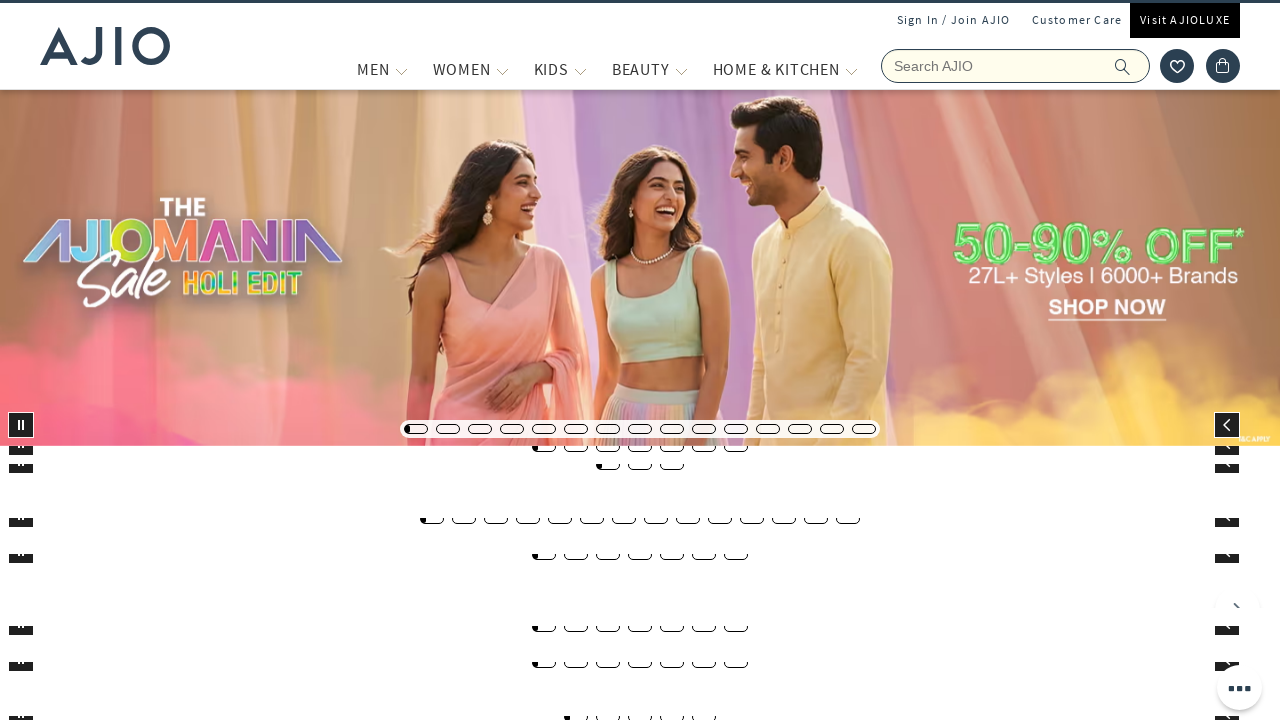

Filled search box with 'watches' on input[name='searchVal']
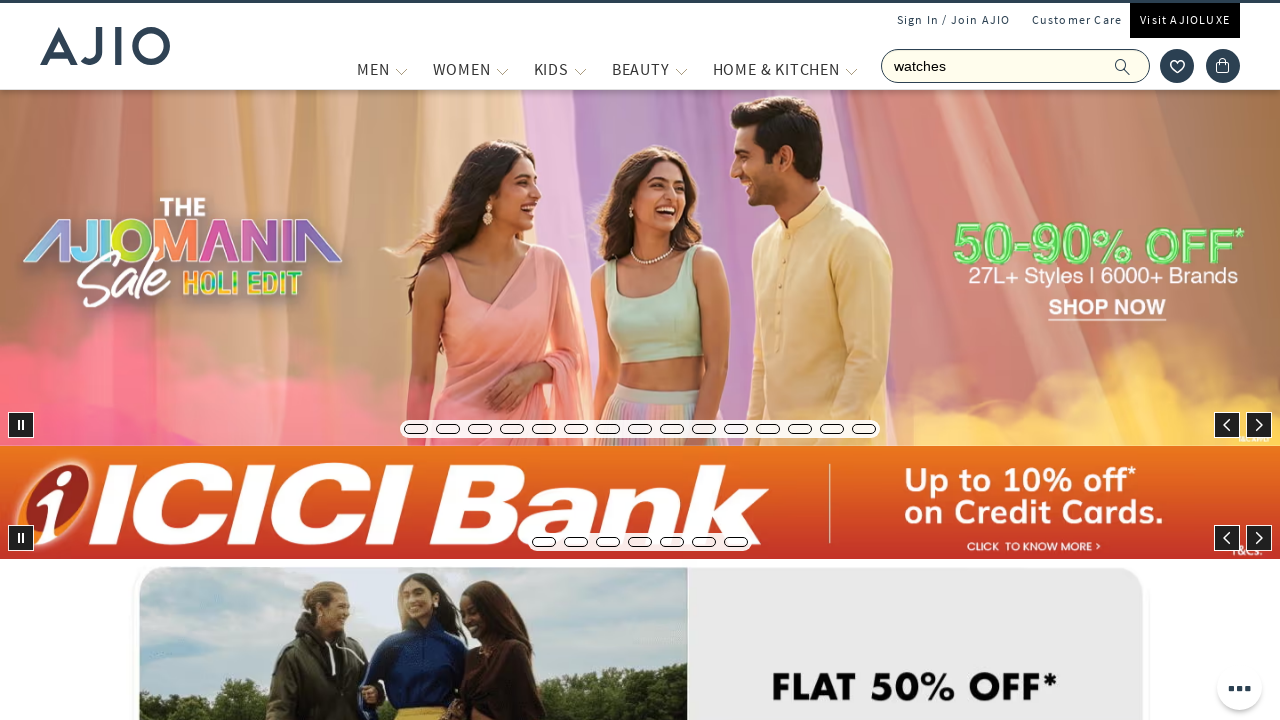

Clicked search icon to perform search at (1123, 66) on .ic-search
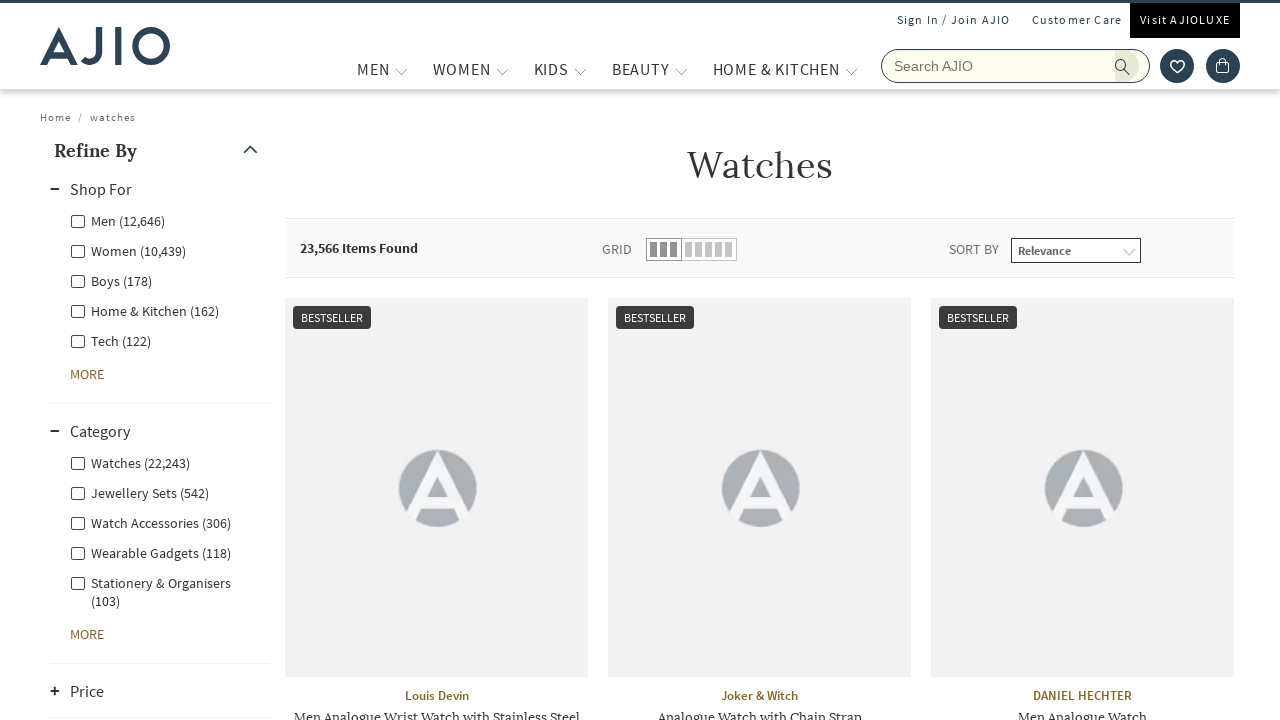

Search results loaded and Men filter appeared
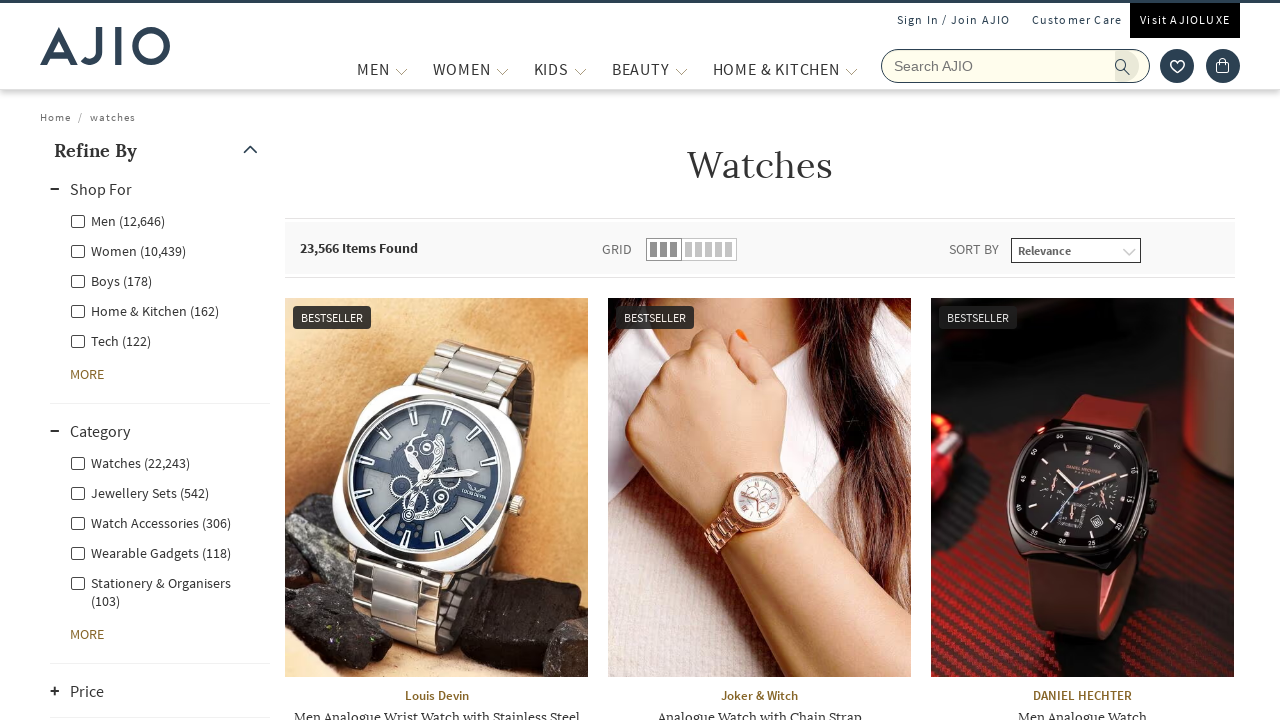

Clicked Men gender filter at (118, 220) on xpath=//label[contains(text(),'Men')]
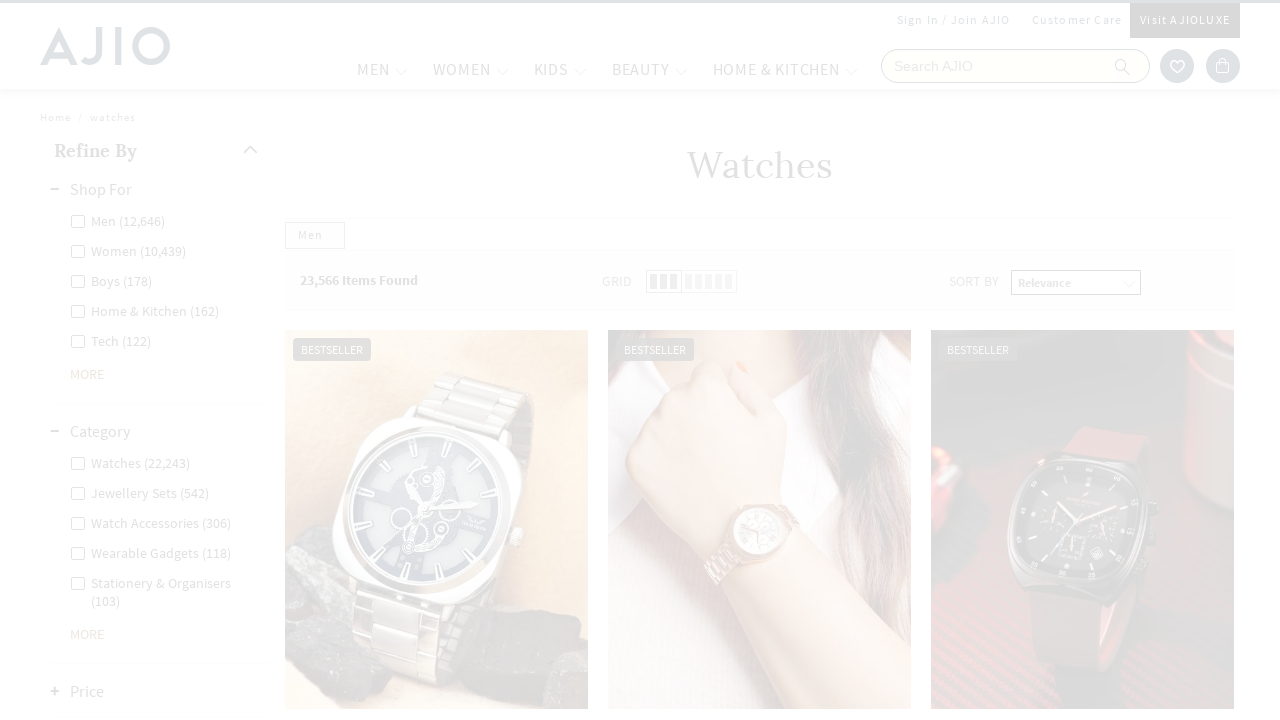

Waited for Men filter to be applied
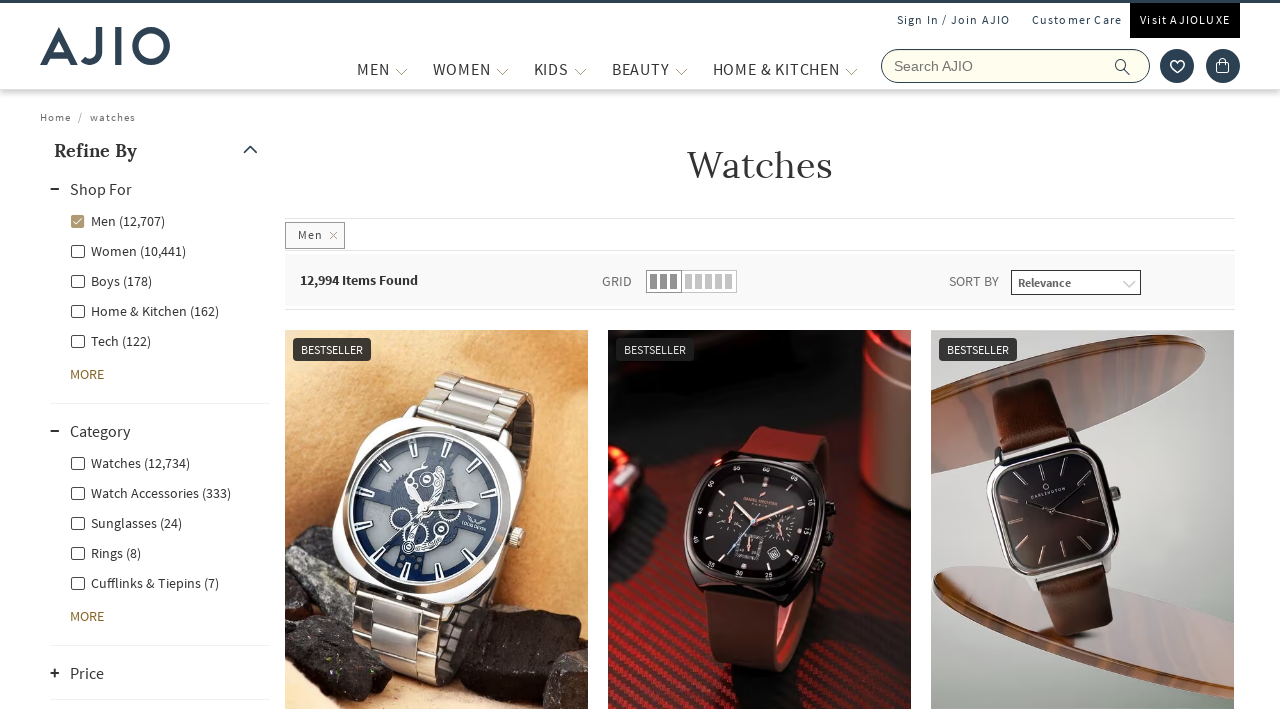

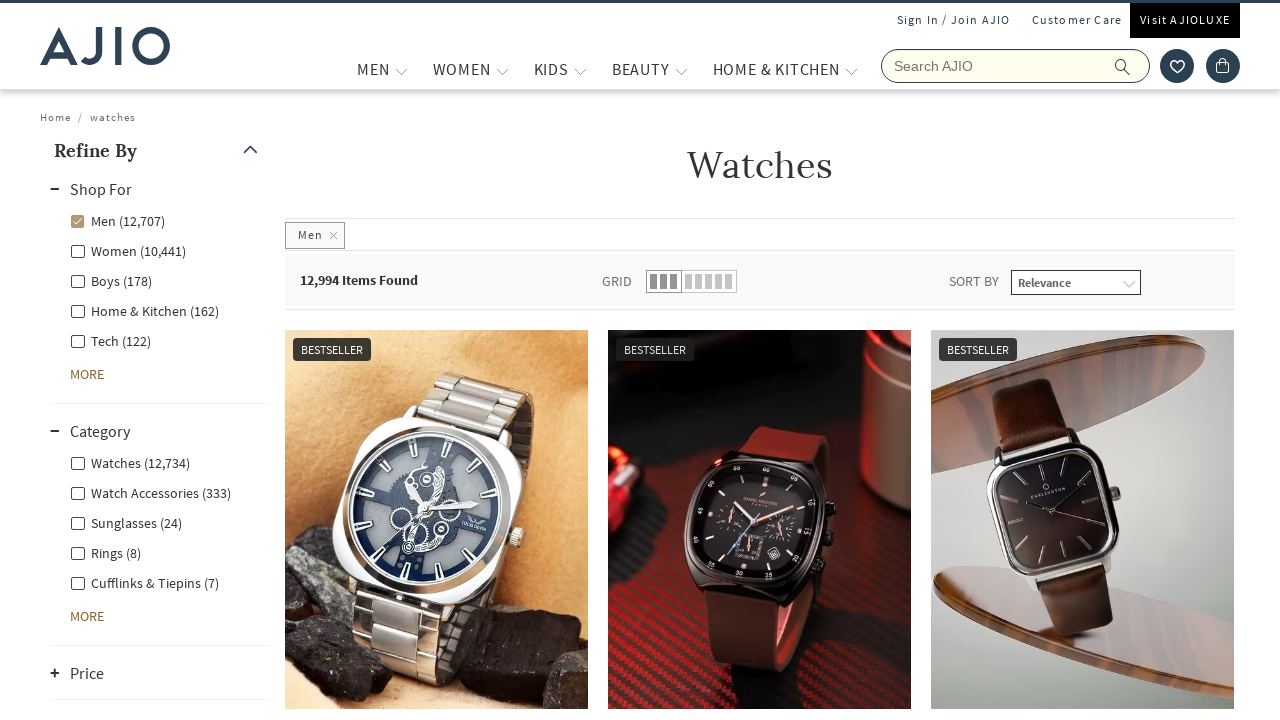